Tests element resizing by dragging the resize handle

Starting URL: https://demoqa.com/resizable

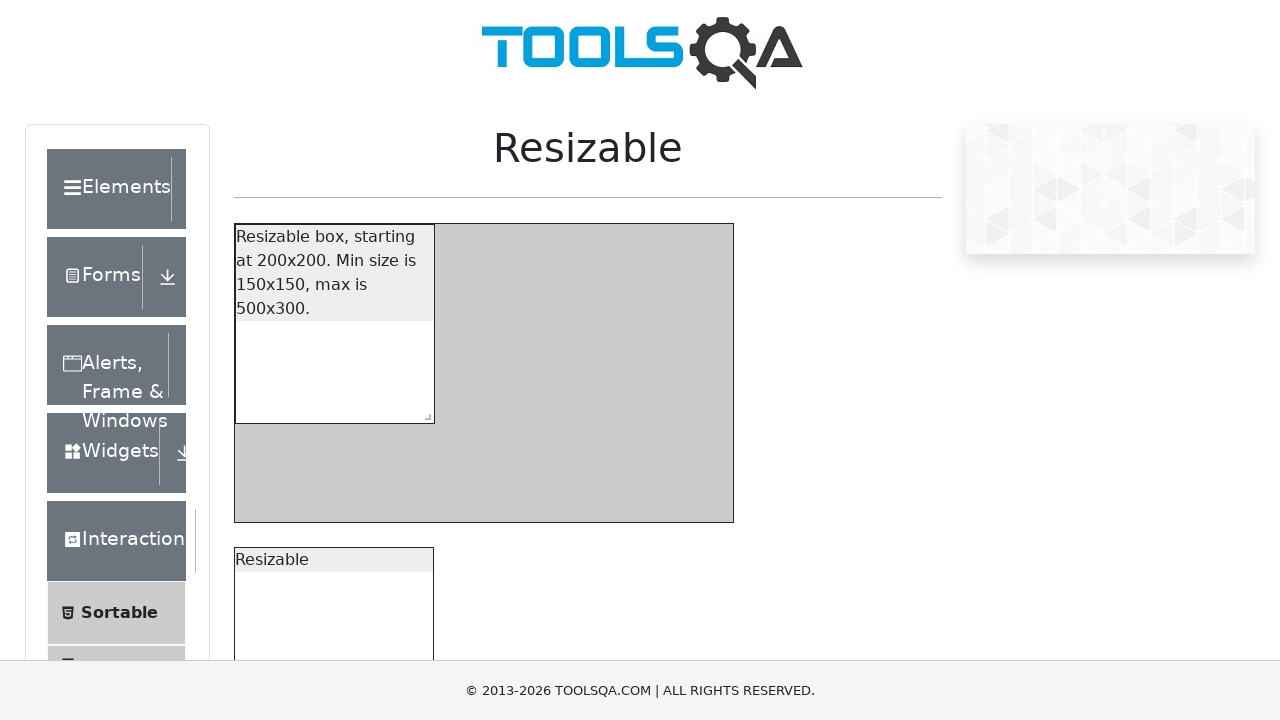

Waited for resizable element to load
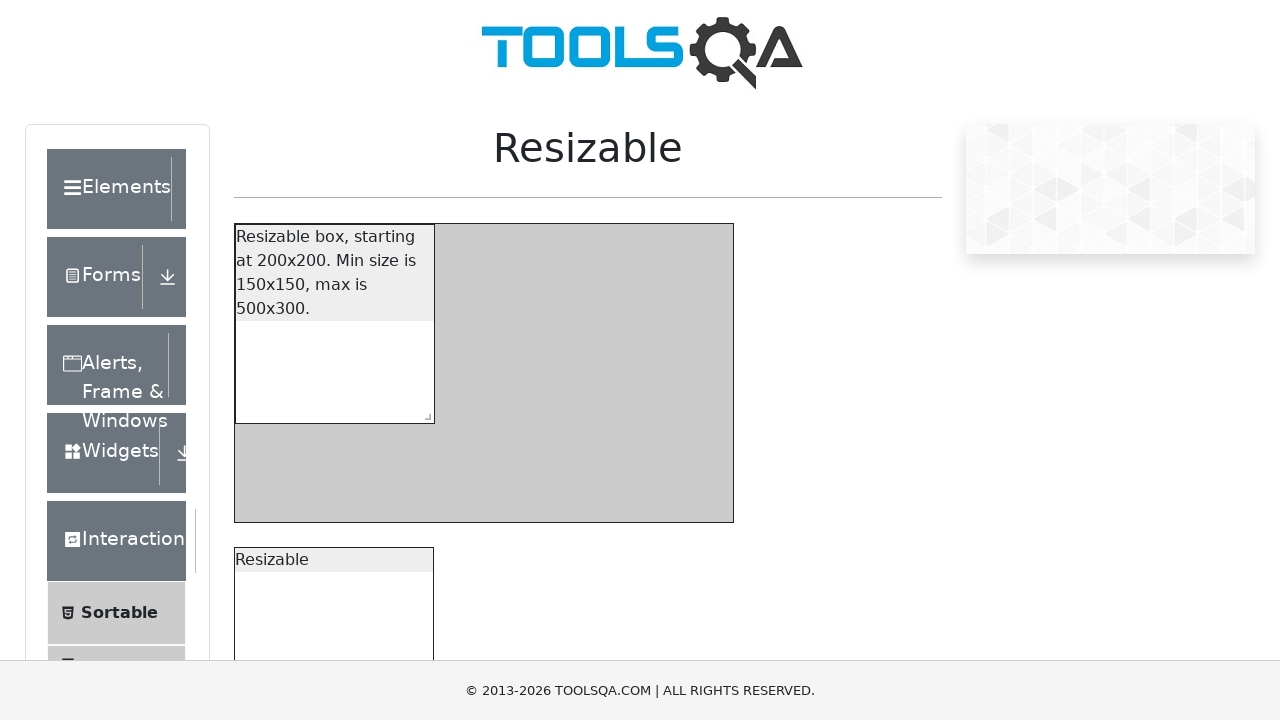

Located resizable element
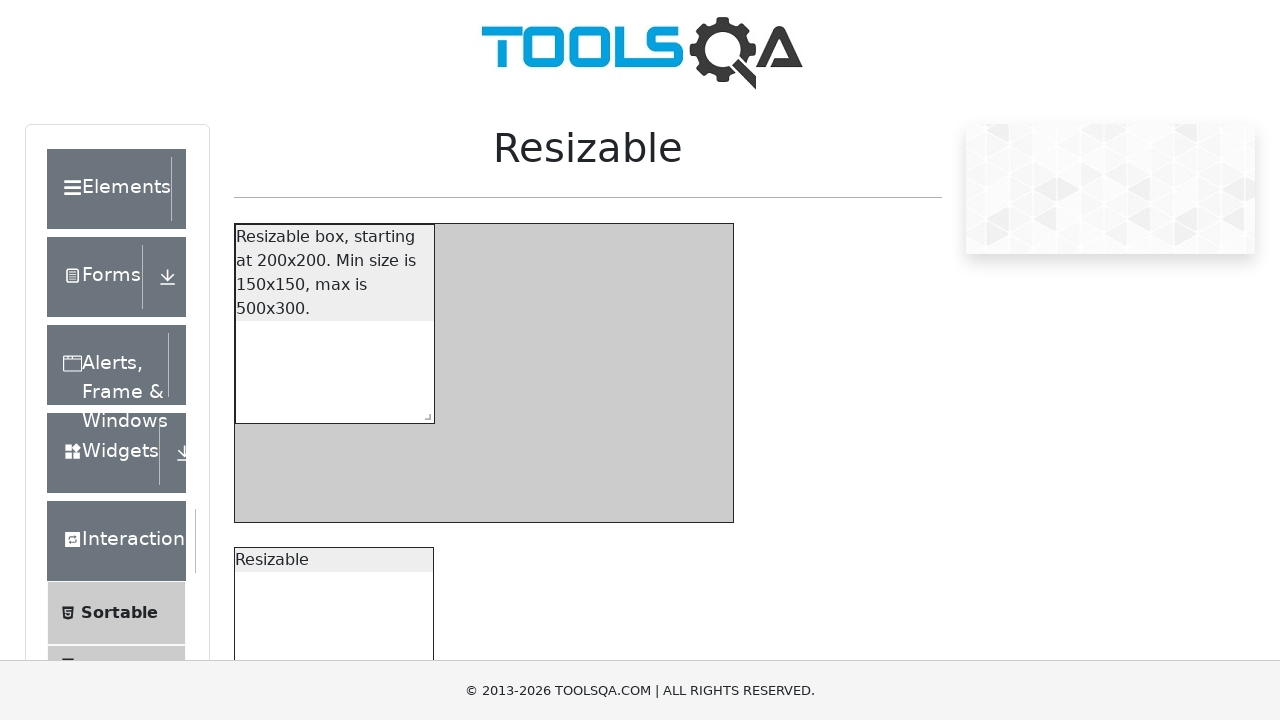

Retrieved bounding box of resizable element
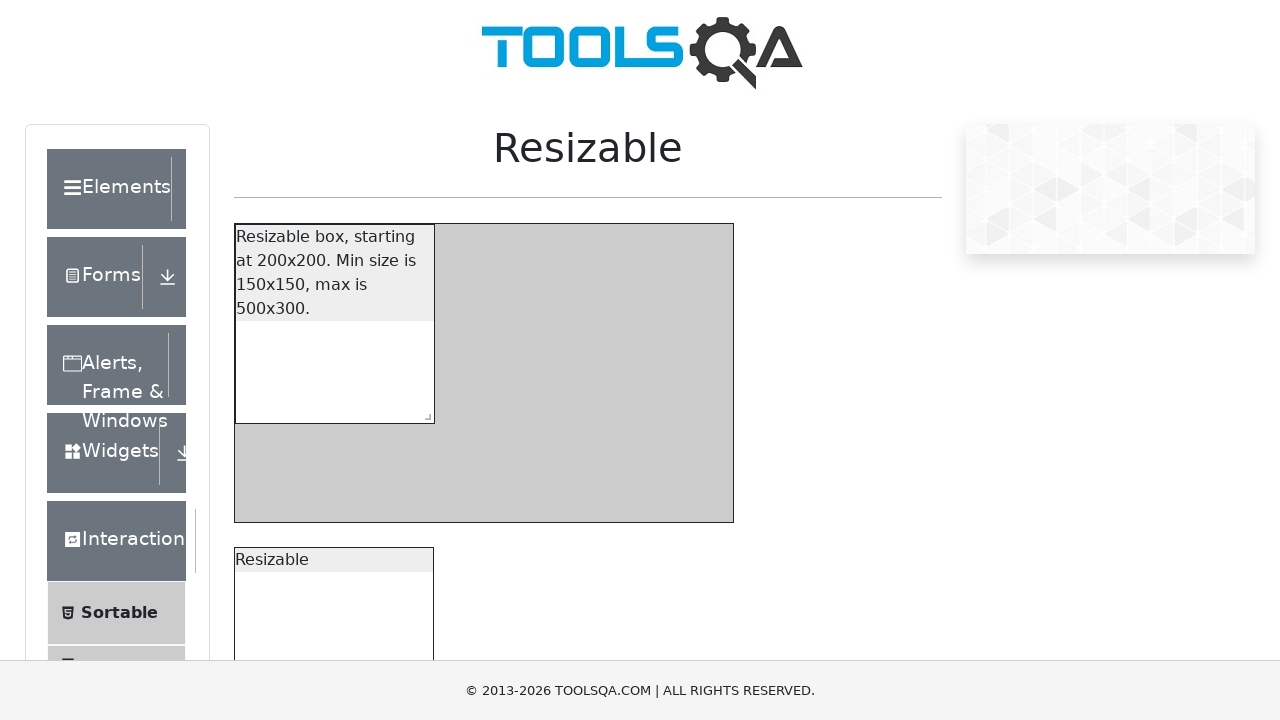

Moved mouse to resize handle position at (430, 419)
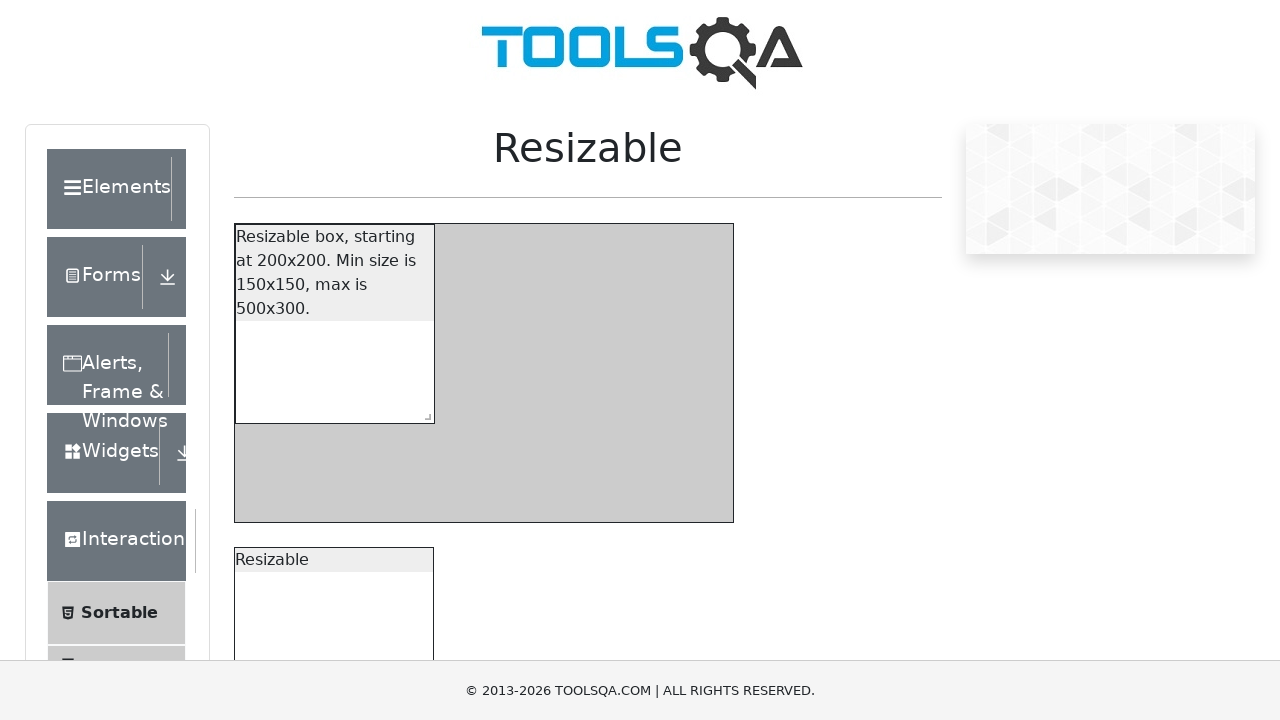

Mouse button pressed down on resize handle at (430, 419)
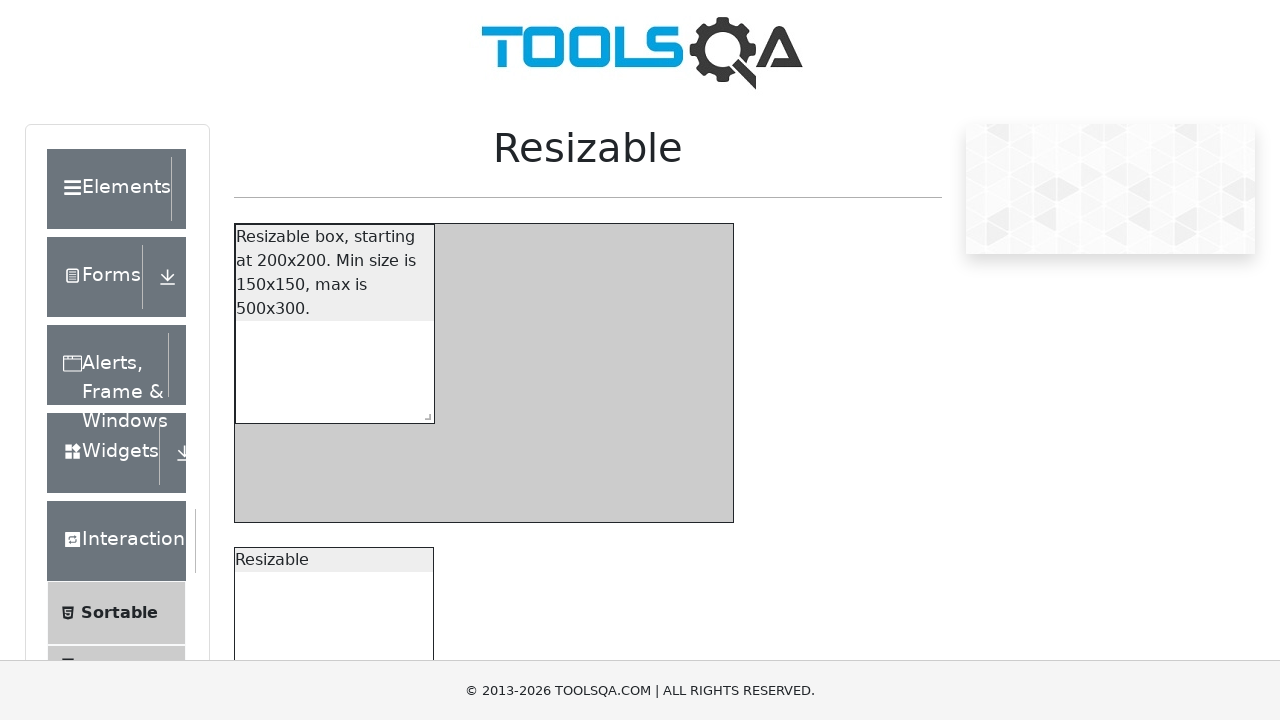

Dragged resize handle 100 pixels right and down at (535, 524)
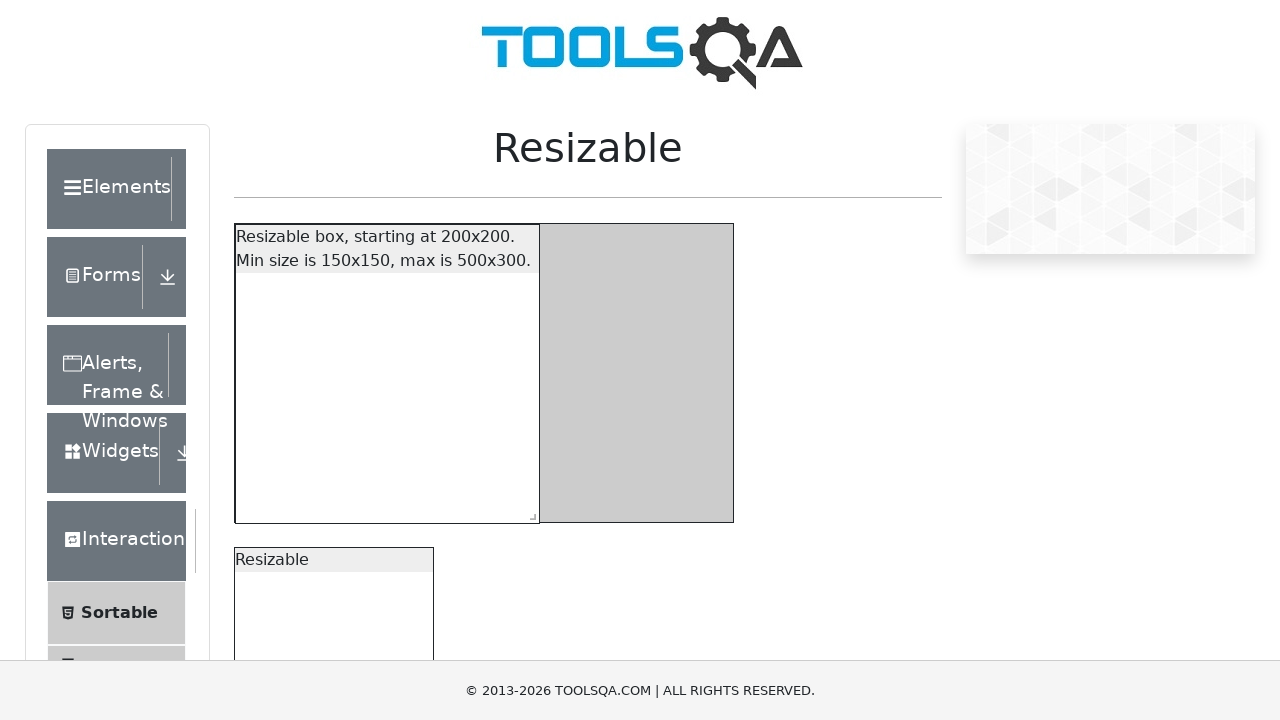

Mouse button released - element resized at (535, 524)
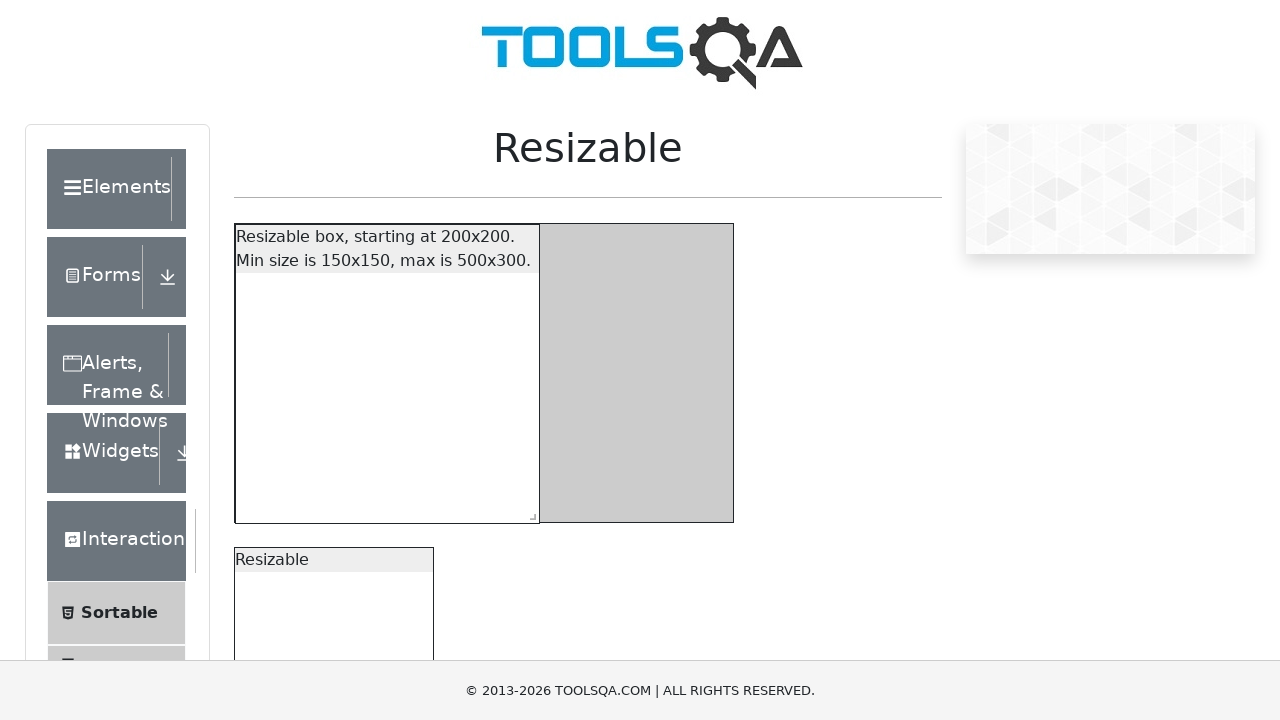

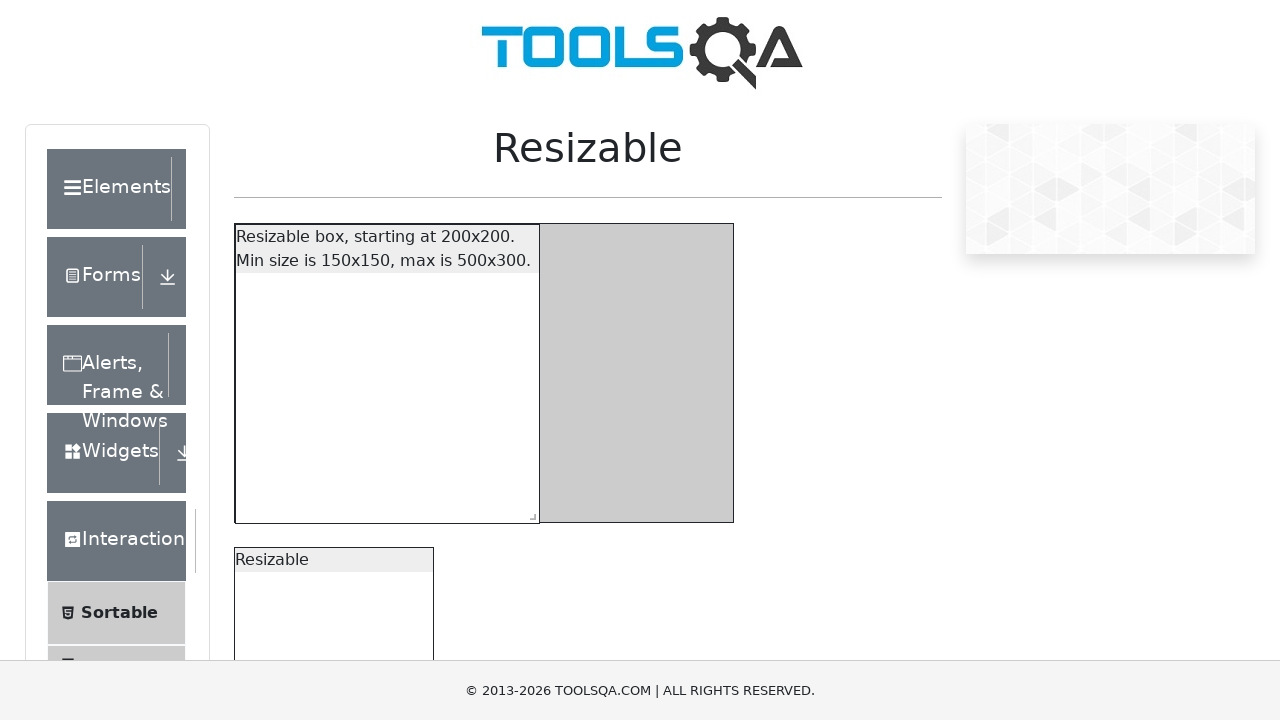